Tests JavaScript alert handling by clicking a button that triggers an alert, accepting the alert, and verifying the result message is displayed

Starting URL: https://the-internet.herokuapp.com/javascript_alerts

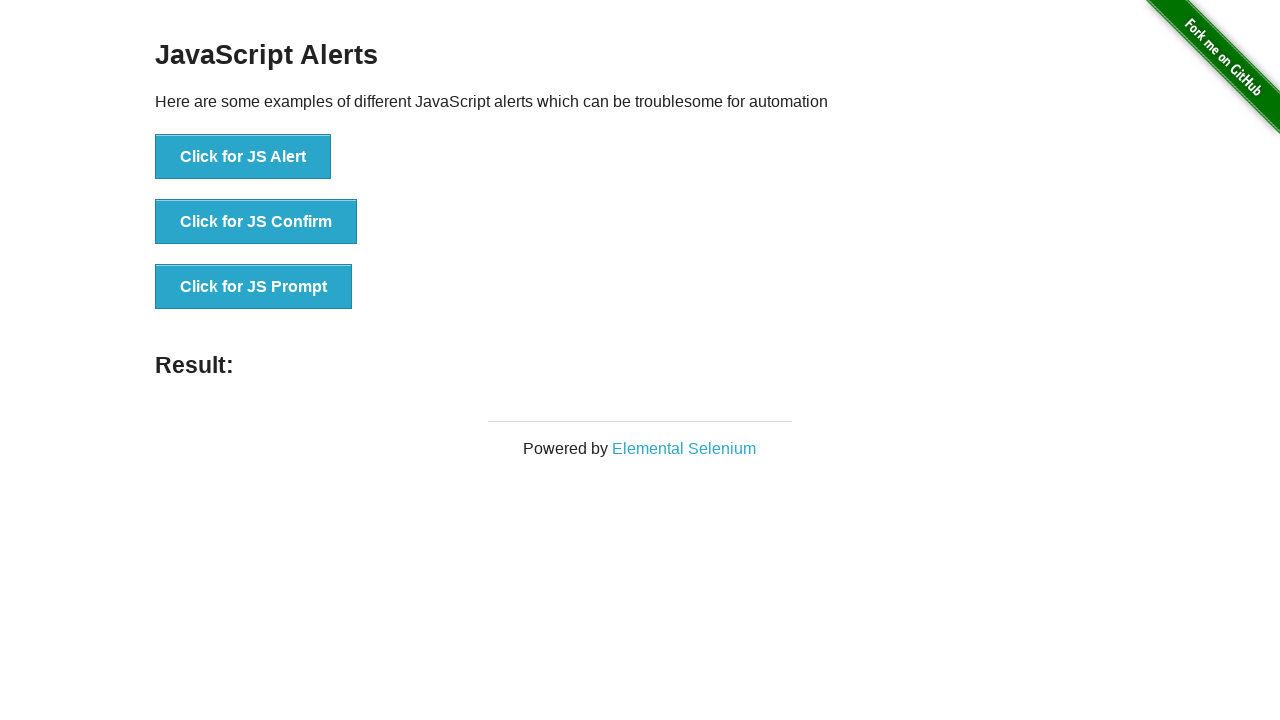

Clicked button to trigger JavaScript alert at (243, 157) on xpath=//button[text()='Click for JS Alert']
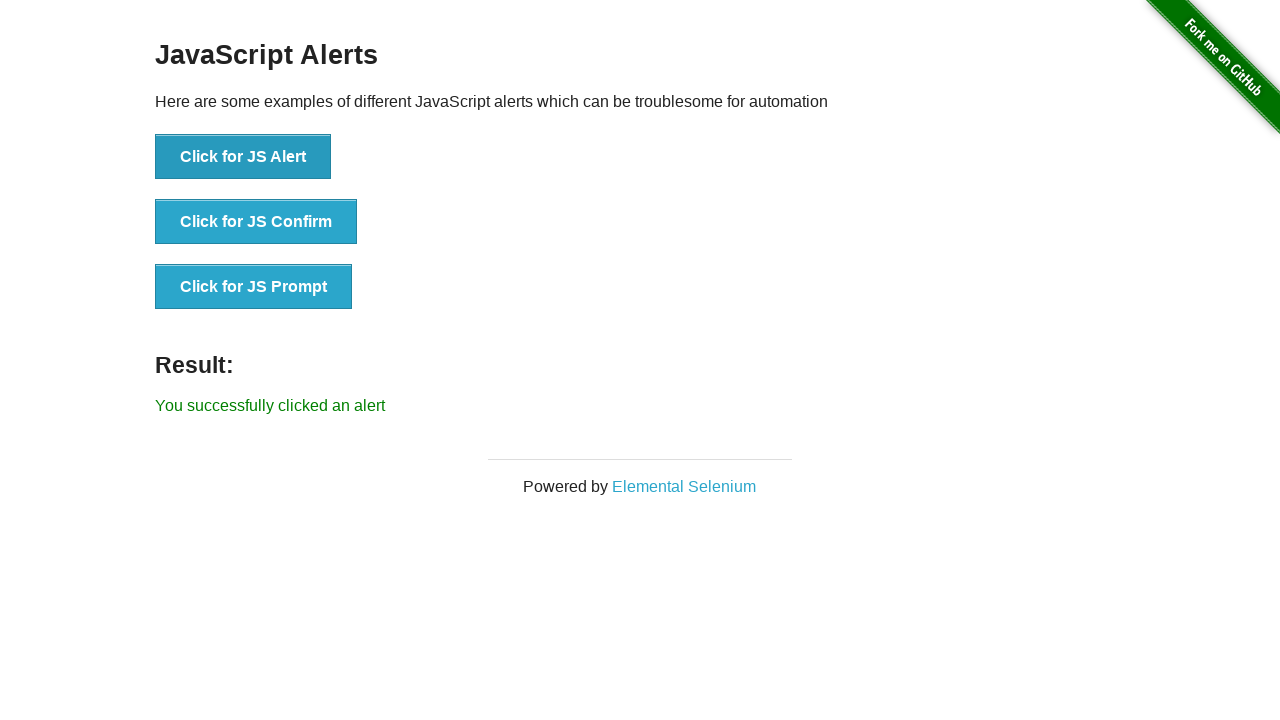

Registered dialog handler to accept alerts
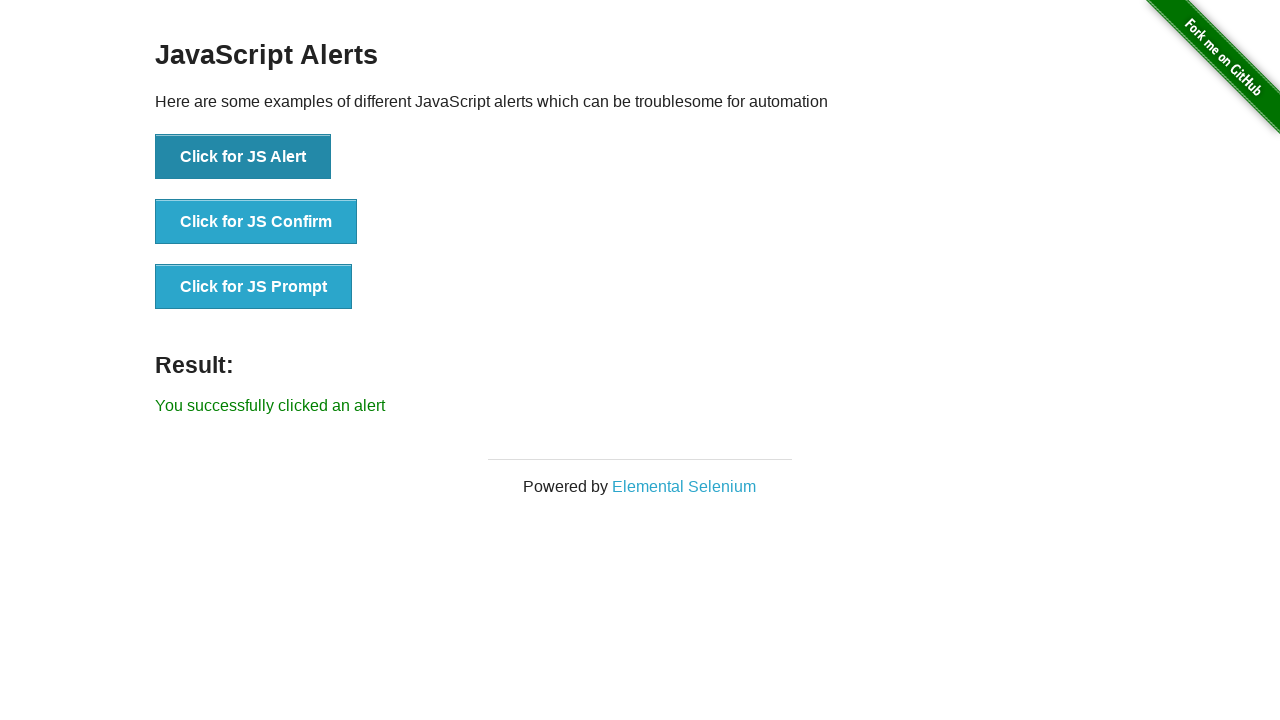

Clicked button again to trigger and accept alert at (243, 157) on xpath=//button[text()='Click for JS Alert']
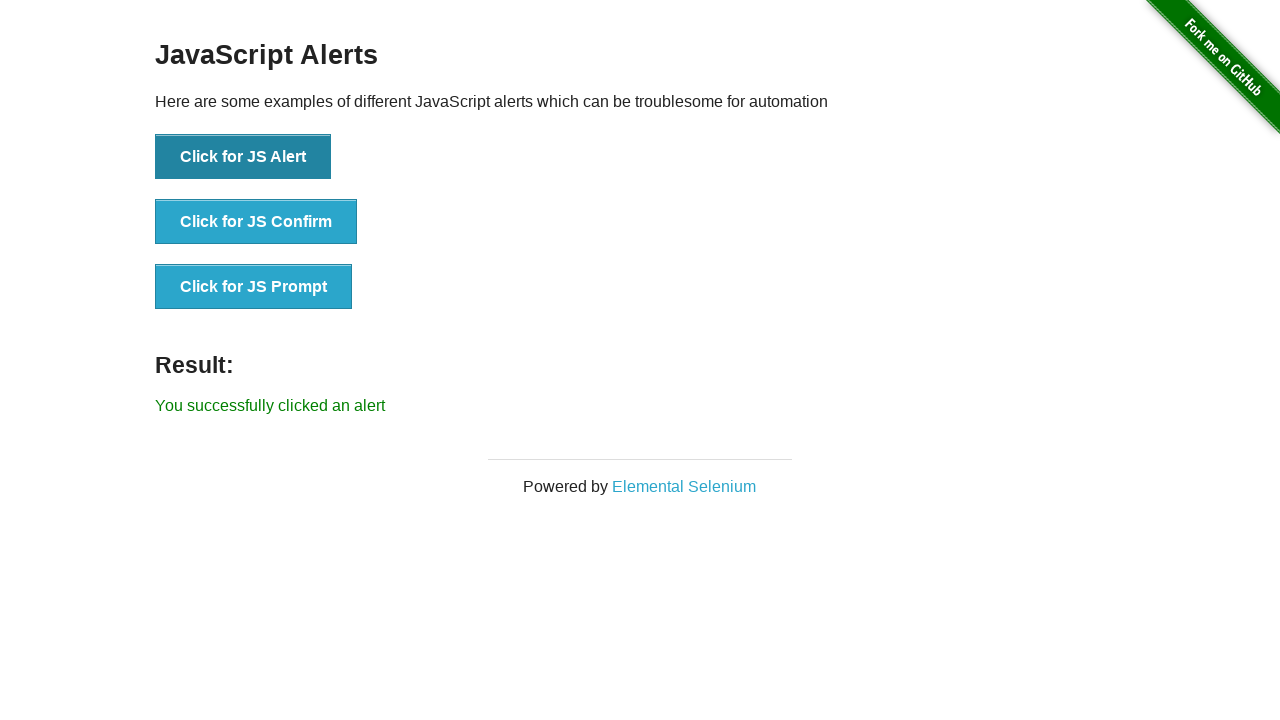

Result message displayed after alert acceptance
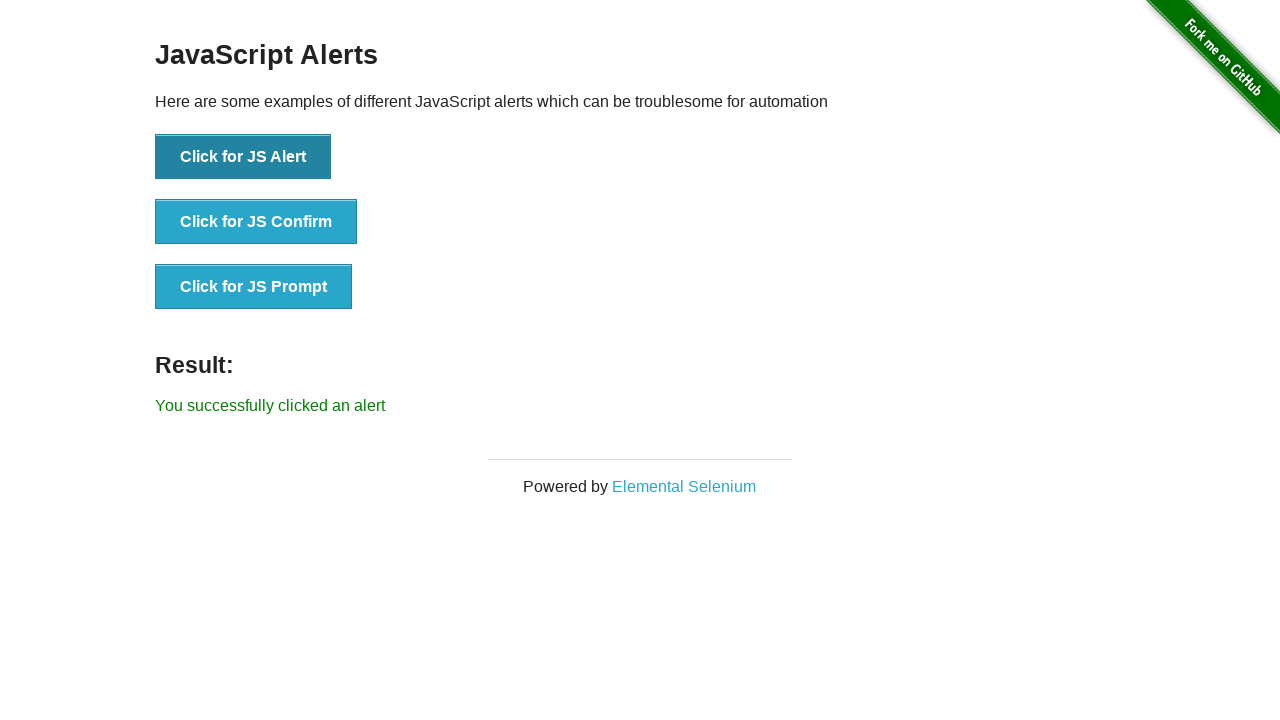

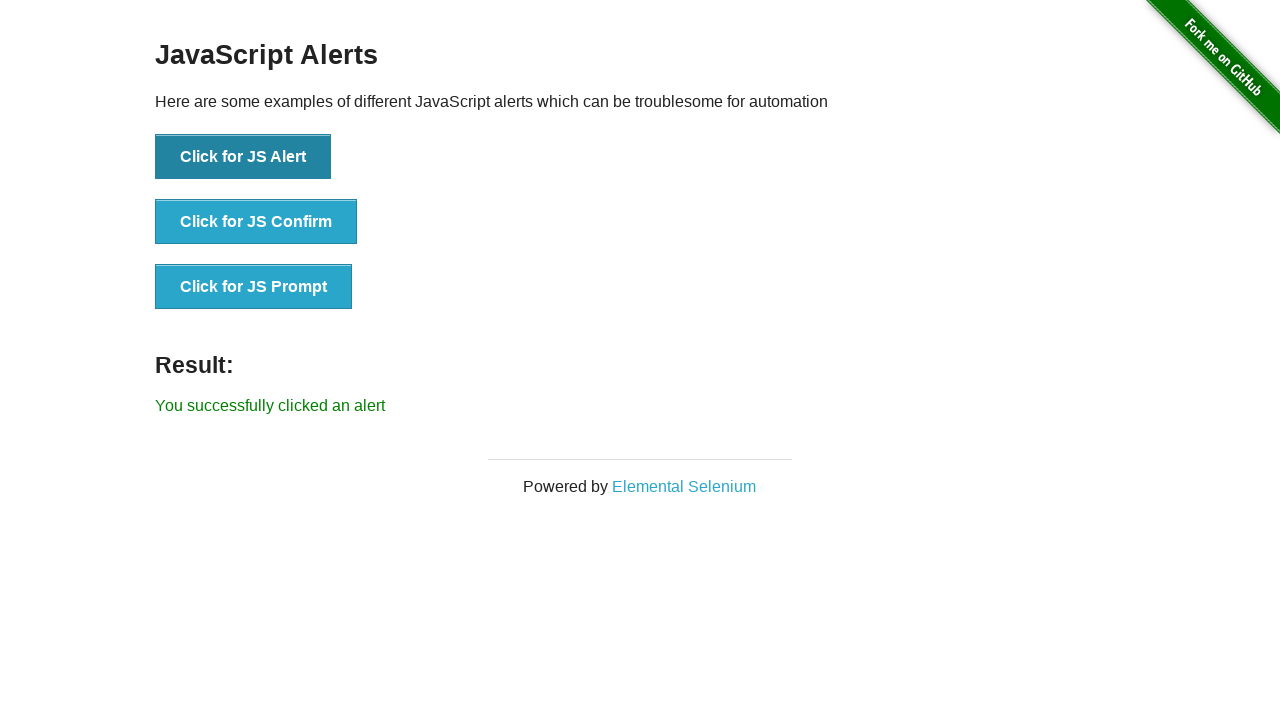